Tests TodoMVC application by adding multiple todo items, marking one as complete, and clearing completed items

Starting URL: https://demo.playwright.dev/todomvc/

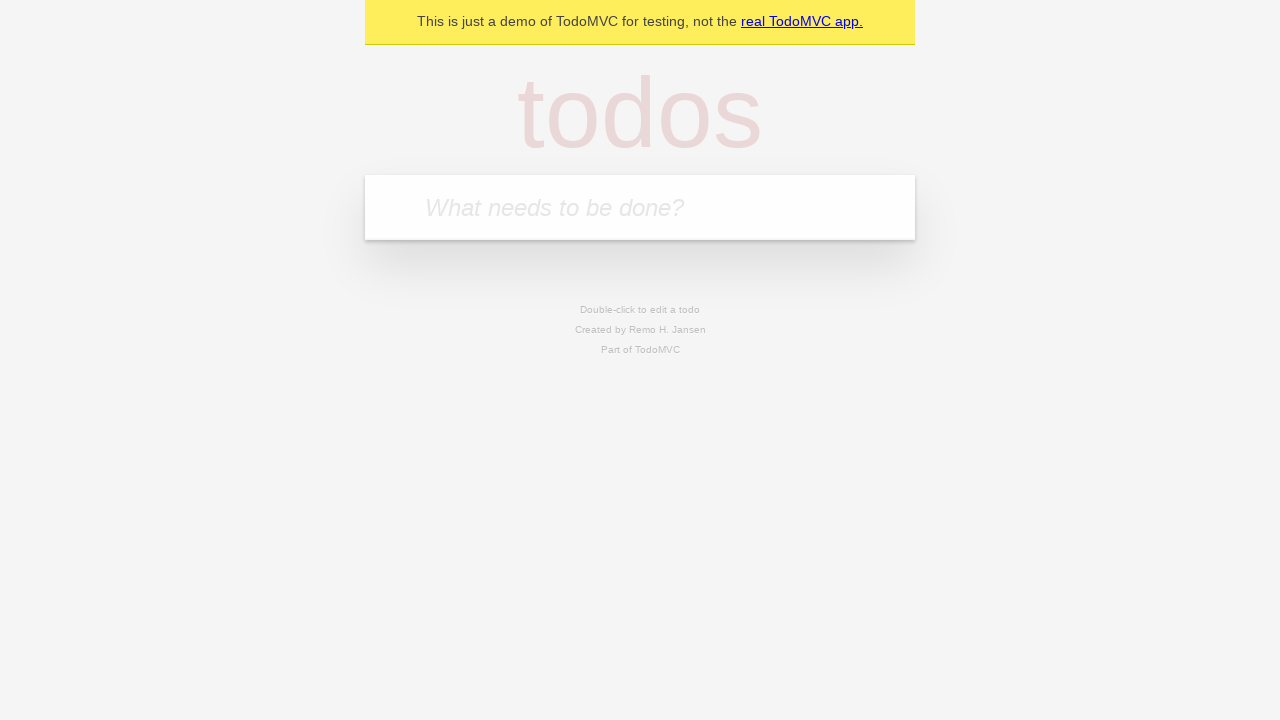

Clicked on the todo input field at (640, 207) on internal:attr=[placeholder="What needs to be done?"i]
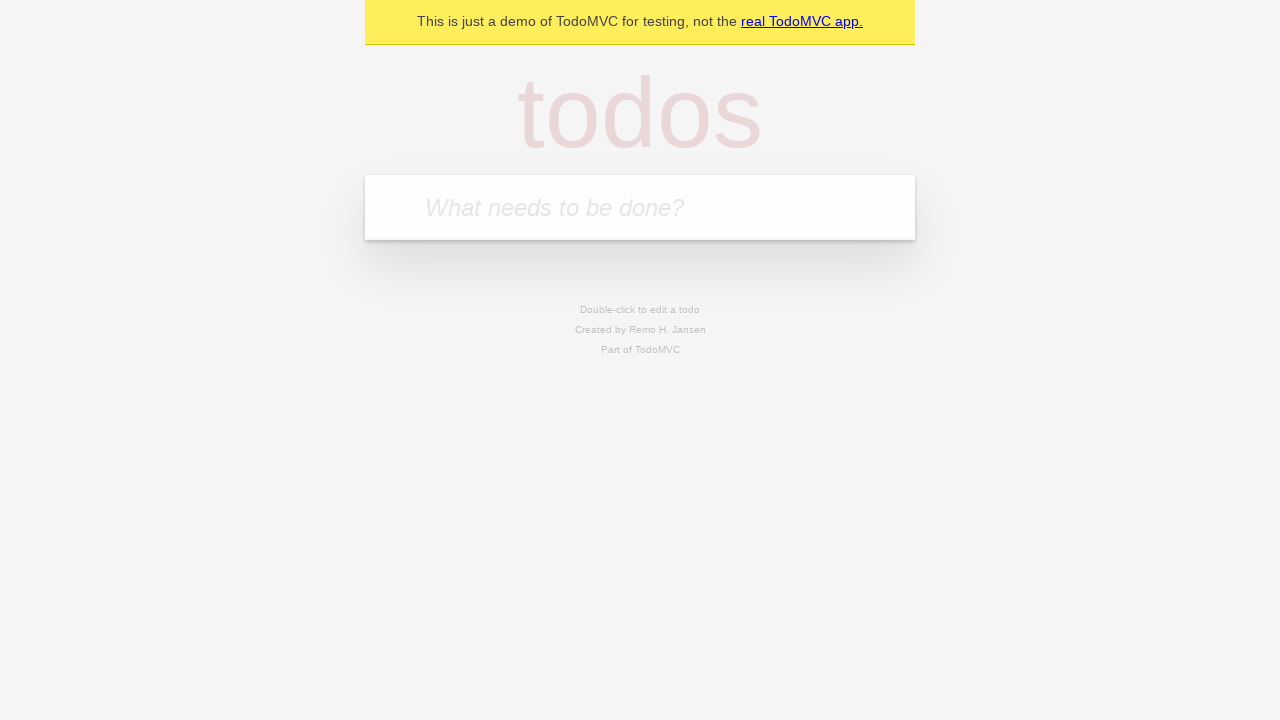

Filled input field with 'hello' on internal:attr=[placeholder="What needs to be done?"i]
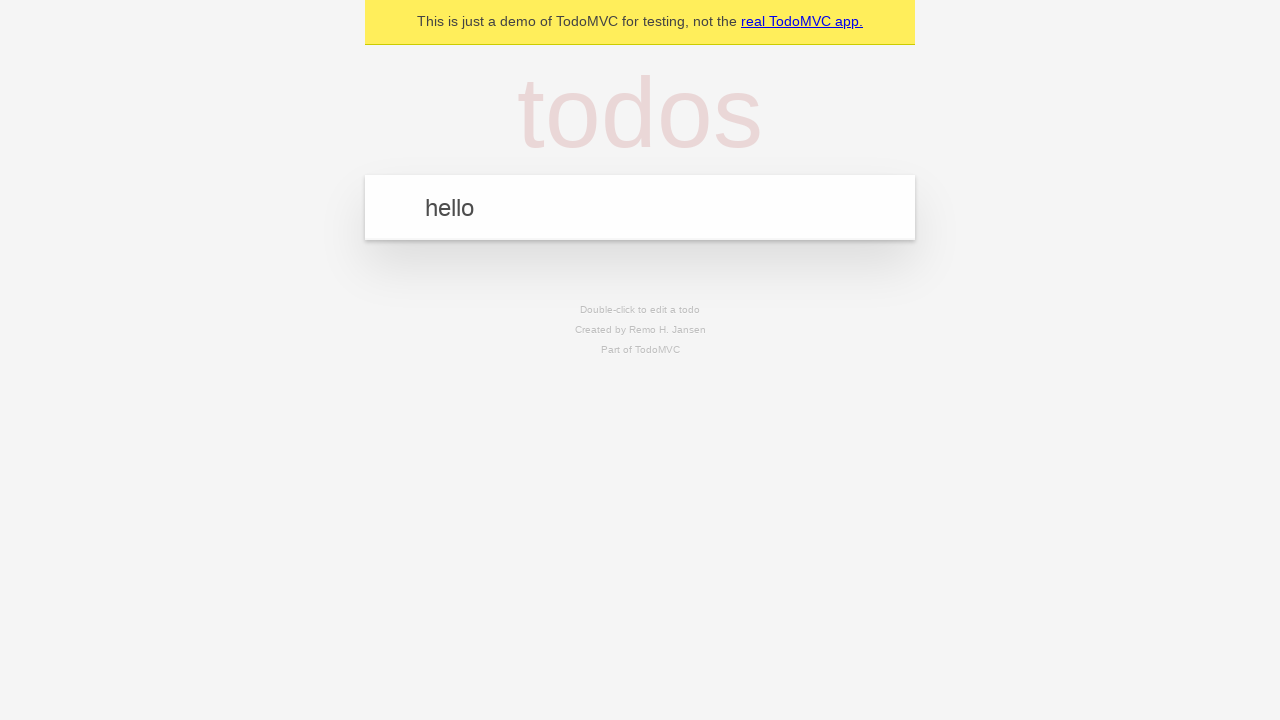

Pressed Enter to add 'hello' todo item on internal:attr=[placeholder="What needs to be done?"i]
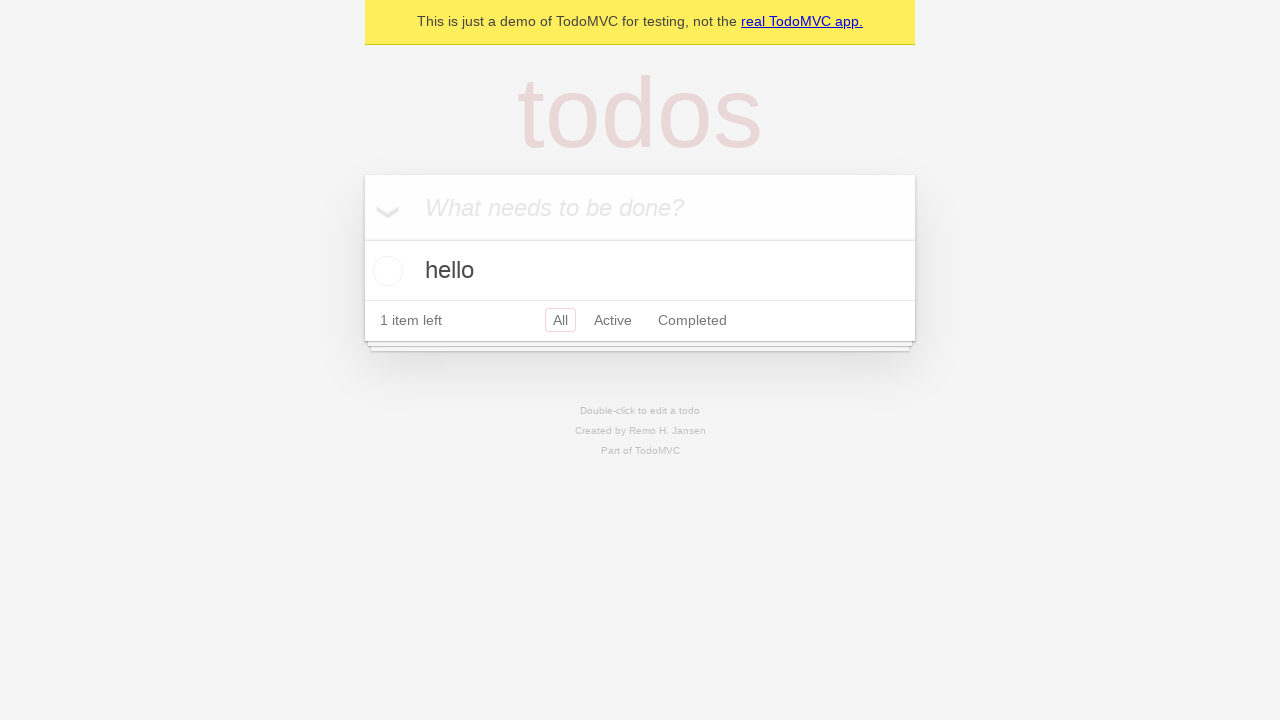

Filled input field with 'world' on internal:attr=[placeholder="What needs to be done?"i]
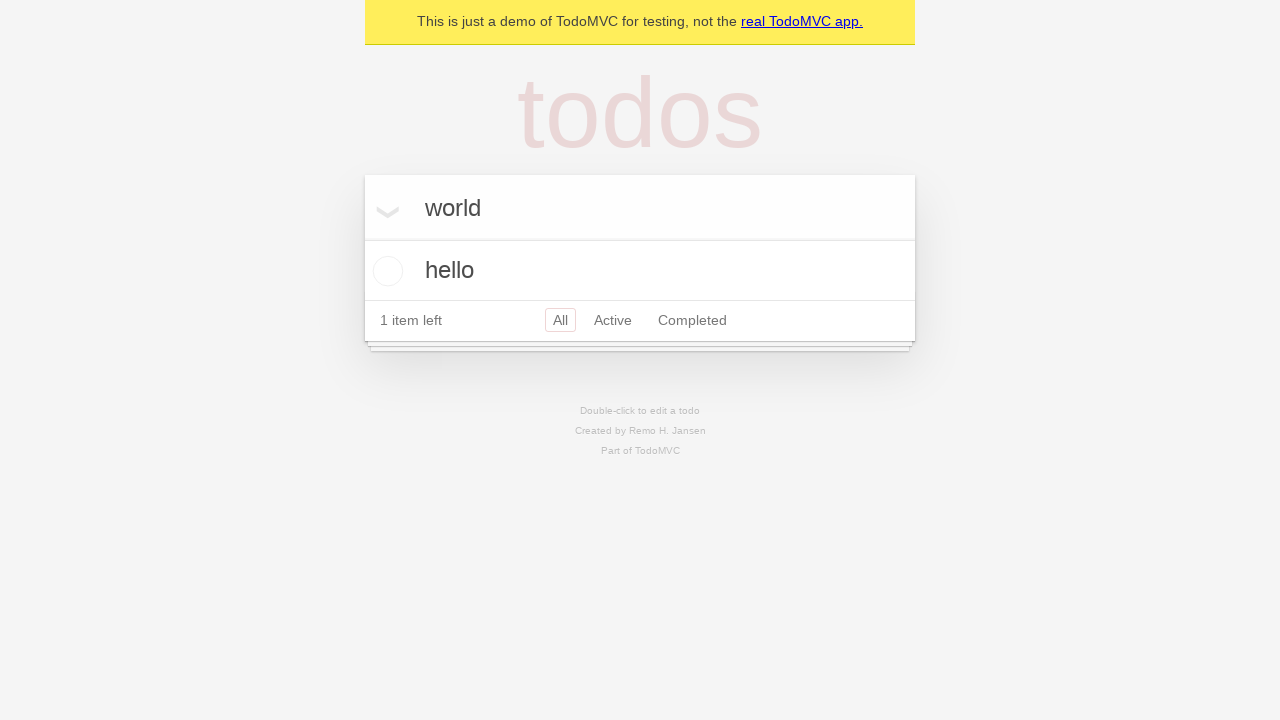

Pressed Enter to add 'world' todo item on internal:attr=[placeholder="What needs to be done?"i]
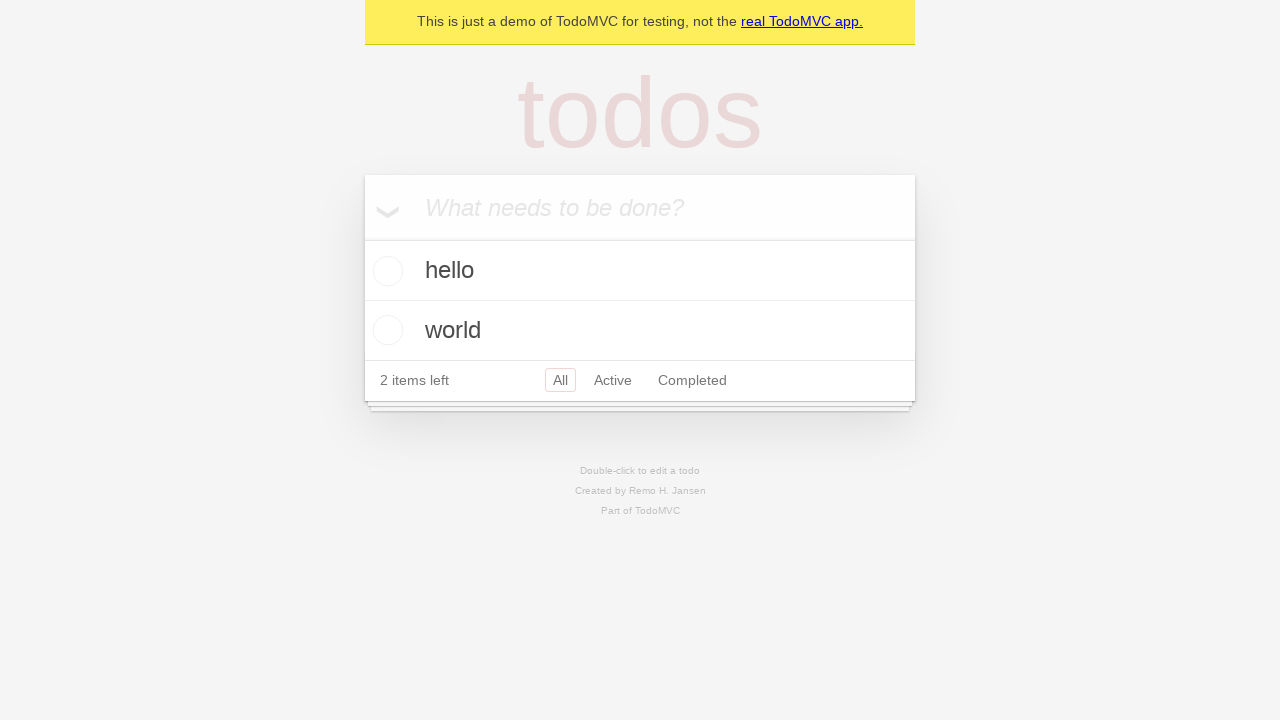

Filled input field with 'yes' on internal:attr=[placeholder="What needs to be done?"i]
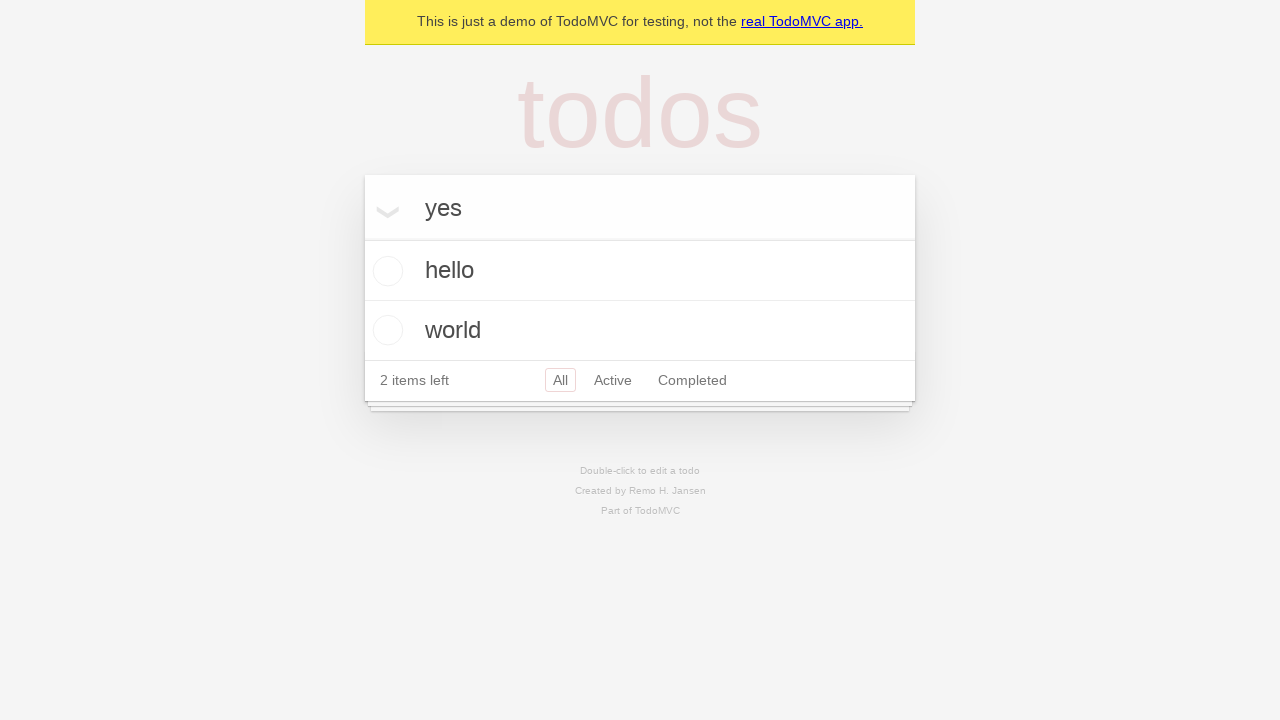

Pressed Enter to add 'yes' todo item on internal:attr=[placeholder="What needs to be done?"i]
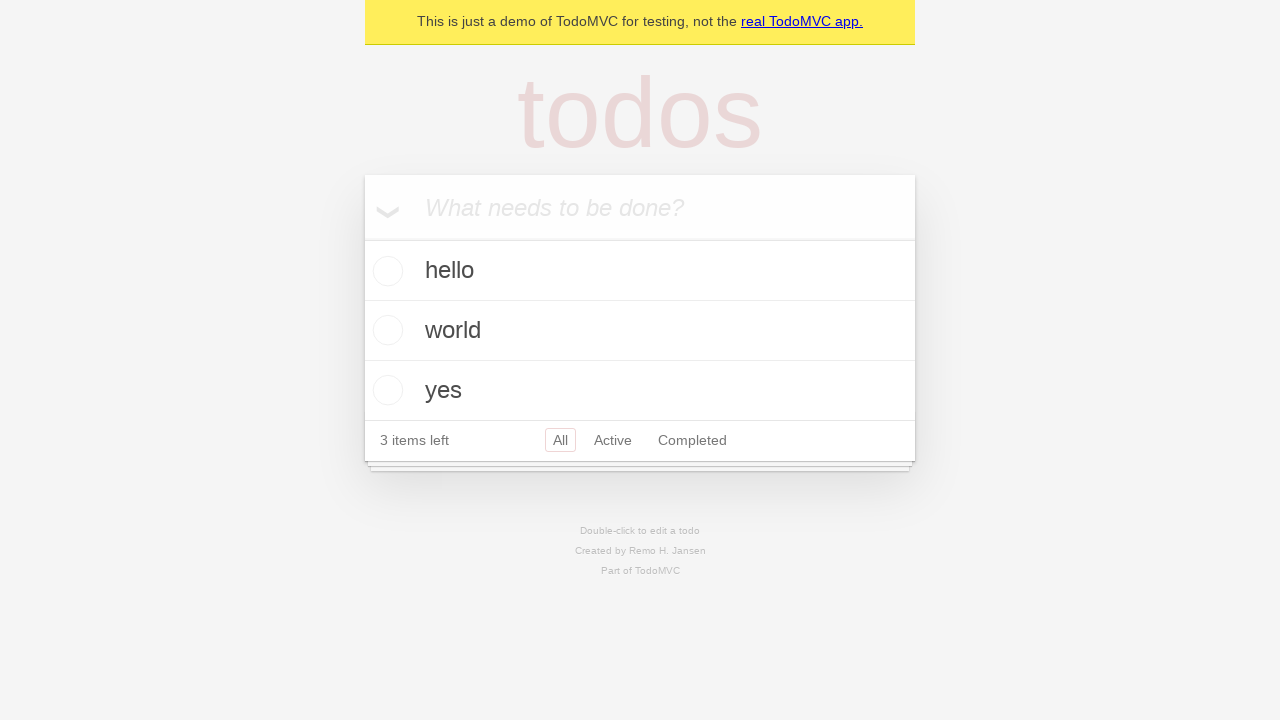

Filled input field with 'no' on internal:attr=[placeholder="What needs to be done?"i]
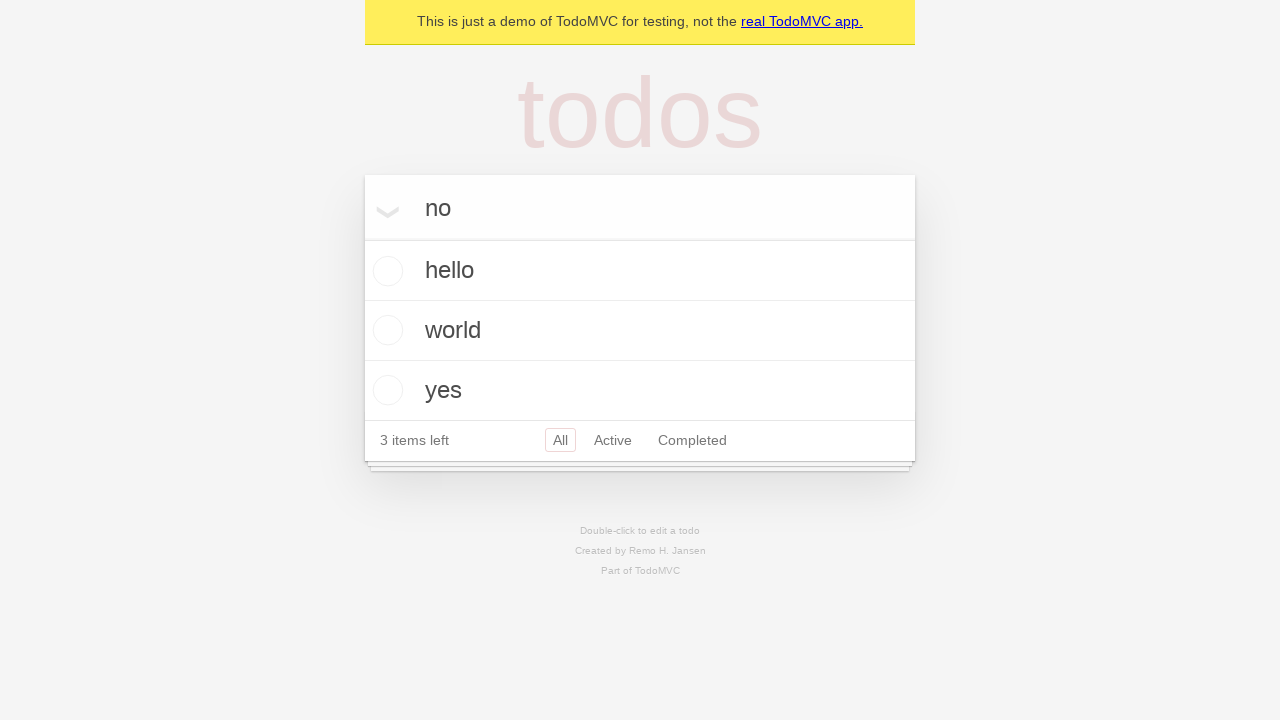

Pressed Enter to add 'no' todo item on internal:attr=[placeholder="What needs to be done?"i]
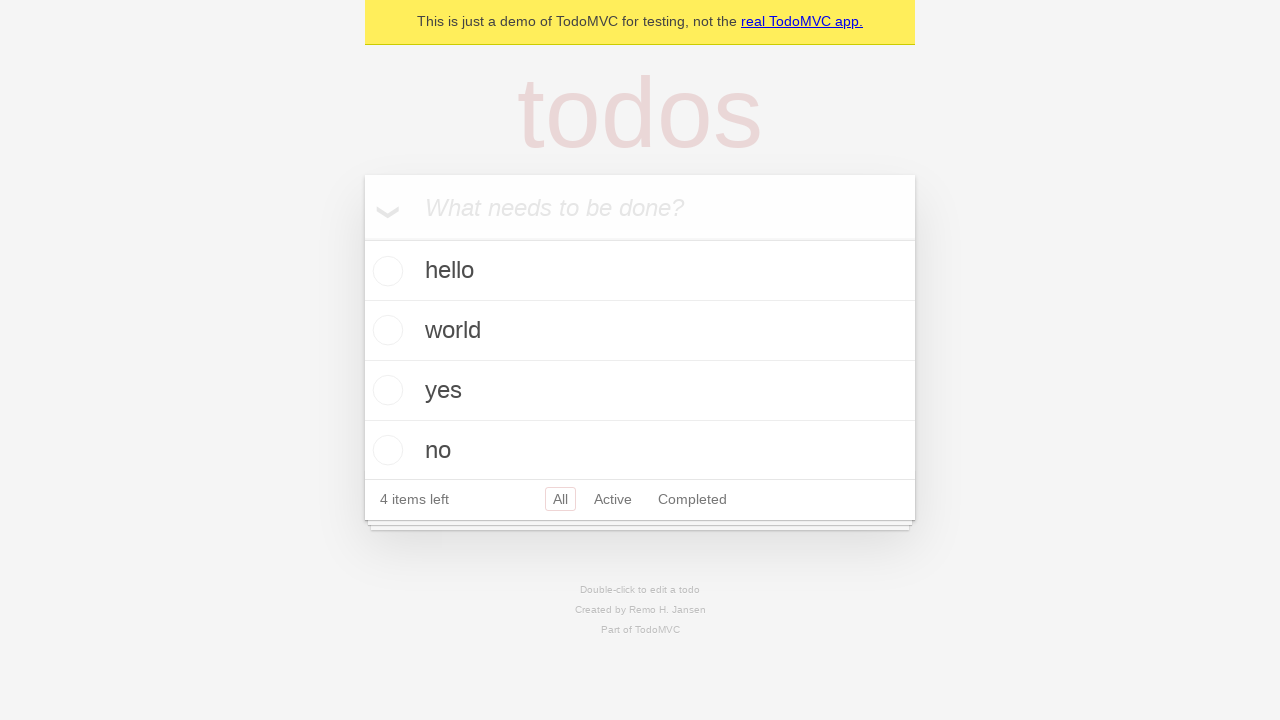

Marked 'world' todo item as completed at (385, 330) on internal:role=listitem >> internal:has-text="world"i >> internal:role=checkbox[n
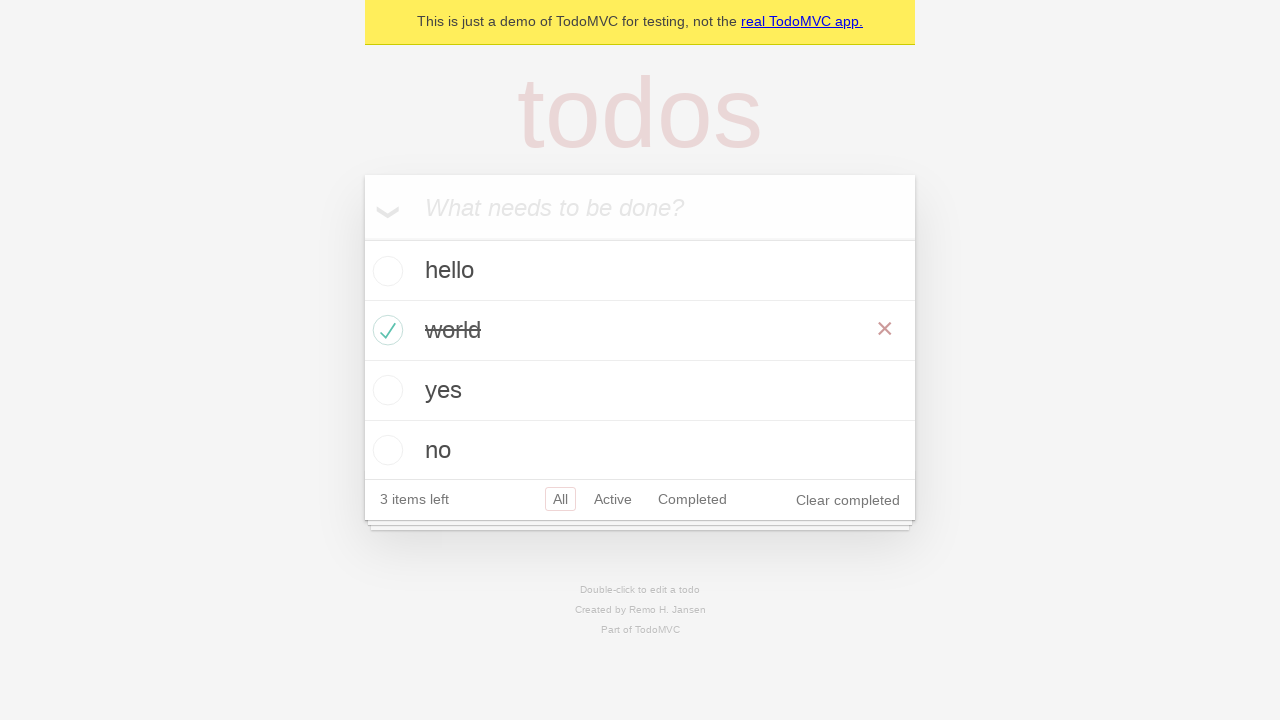

Clicked 'Clear completed' button to remove completed items at (848, 500) on internal:role=button[name="Clear completed"i]
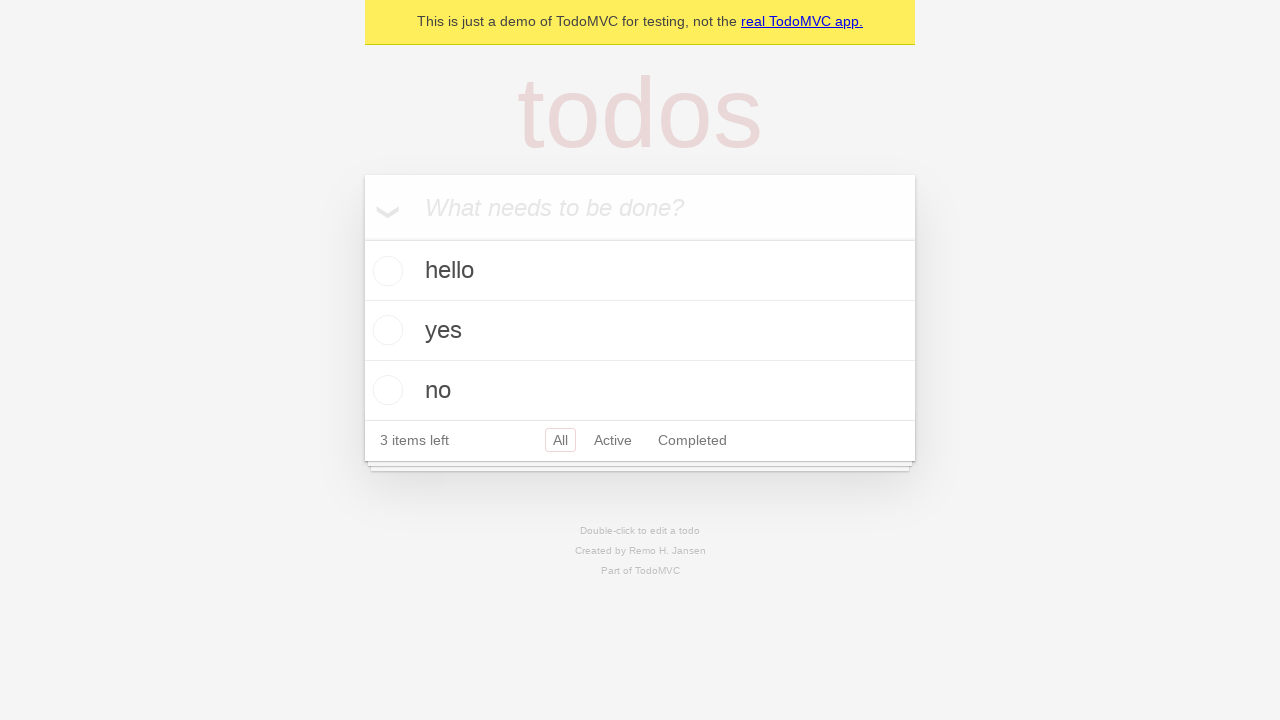

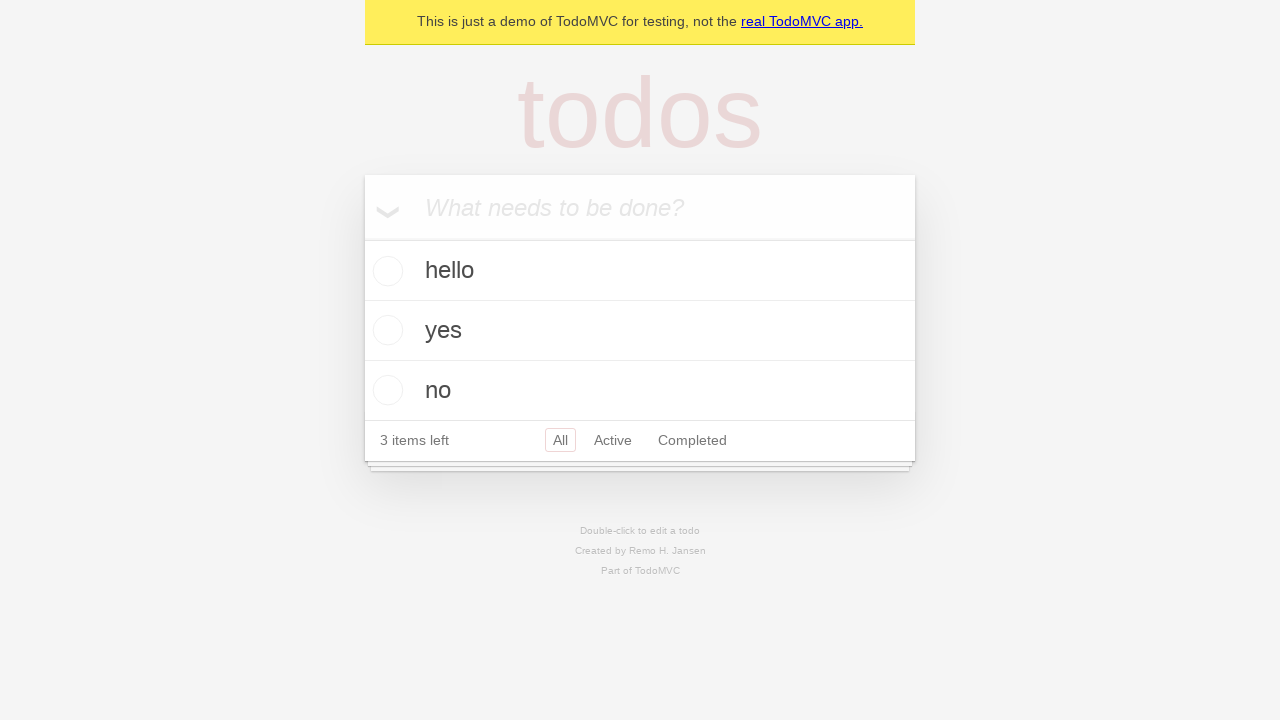